Tests alert handling and solving a math captcha by accepting a confirm dialog, calculating a mathematical expression, and submitting the answer

Starting URL: http://suninjuly.github.io/alert_accept.html

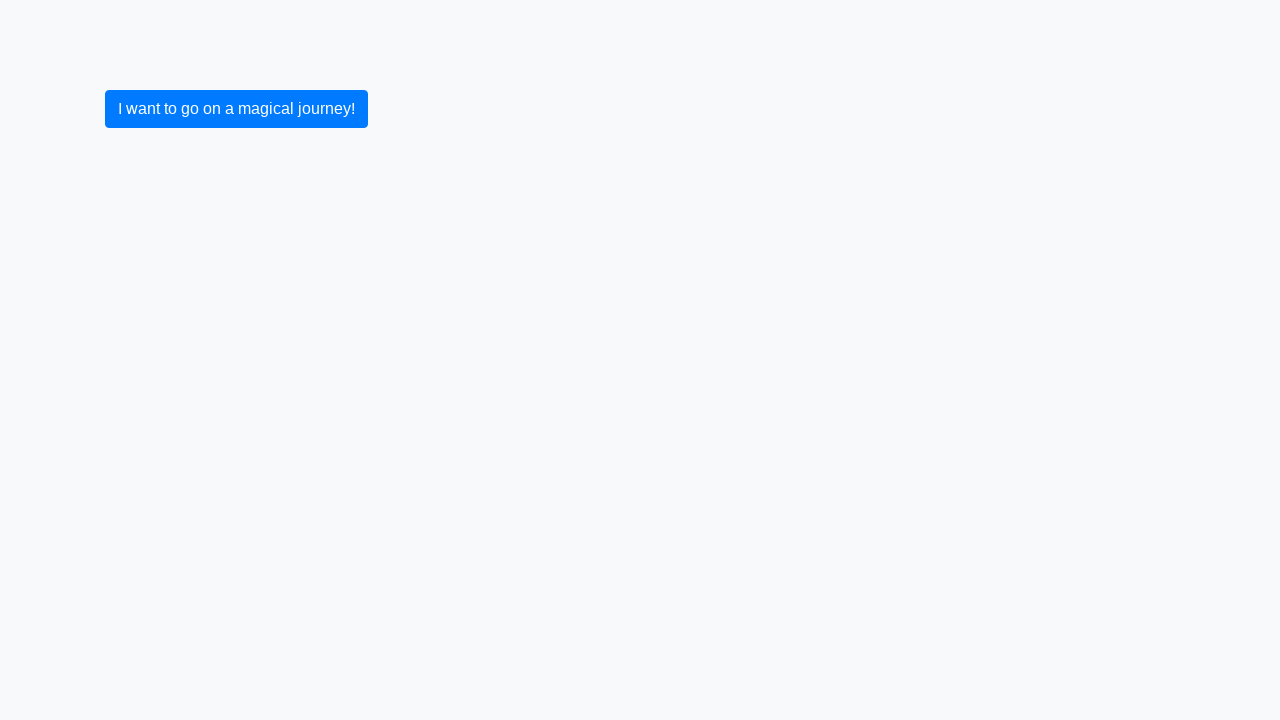

Clicked submit button to trigger confirm dialog at (236, 109) on button[type='submit']
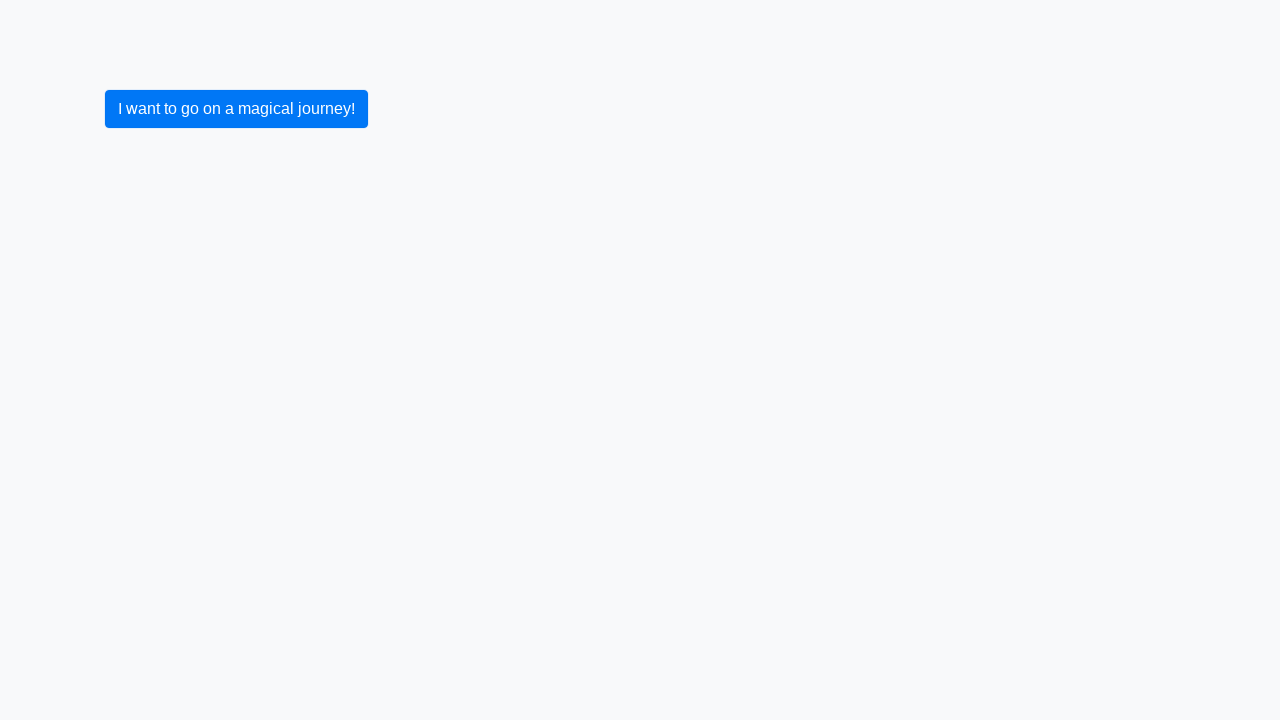

Set up dialog handler to accept confirm dialog
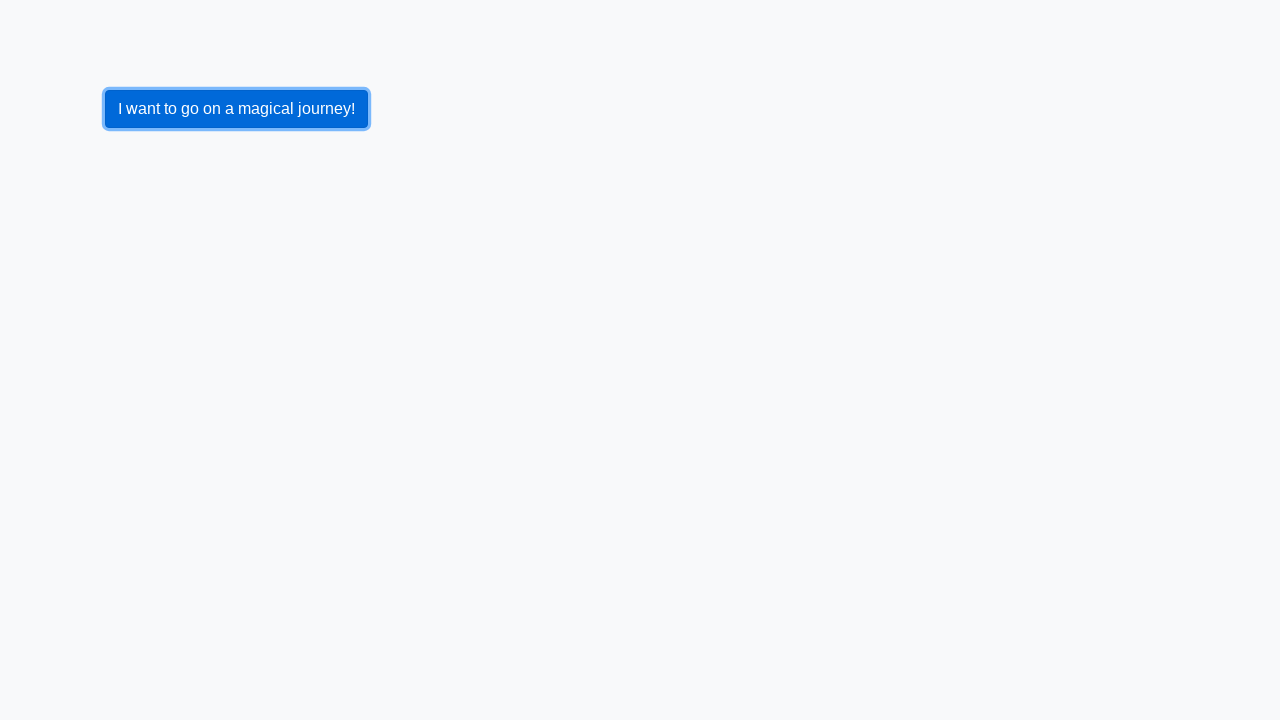

Clicked submit button and accepted confirm dialog at (236, 109) on button[type='submit']
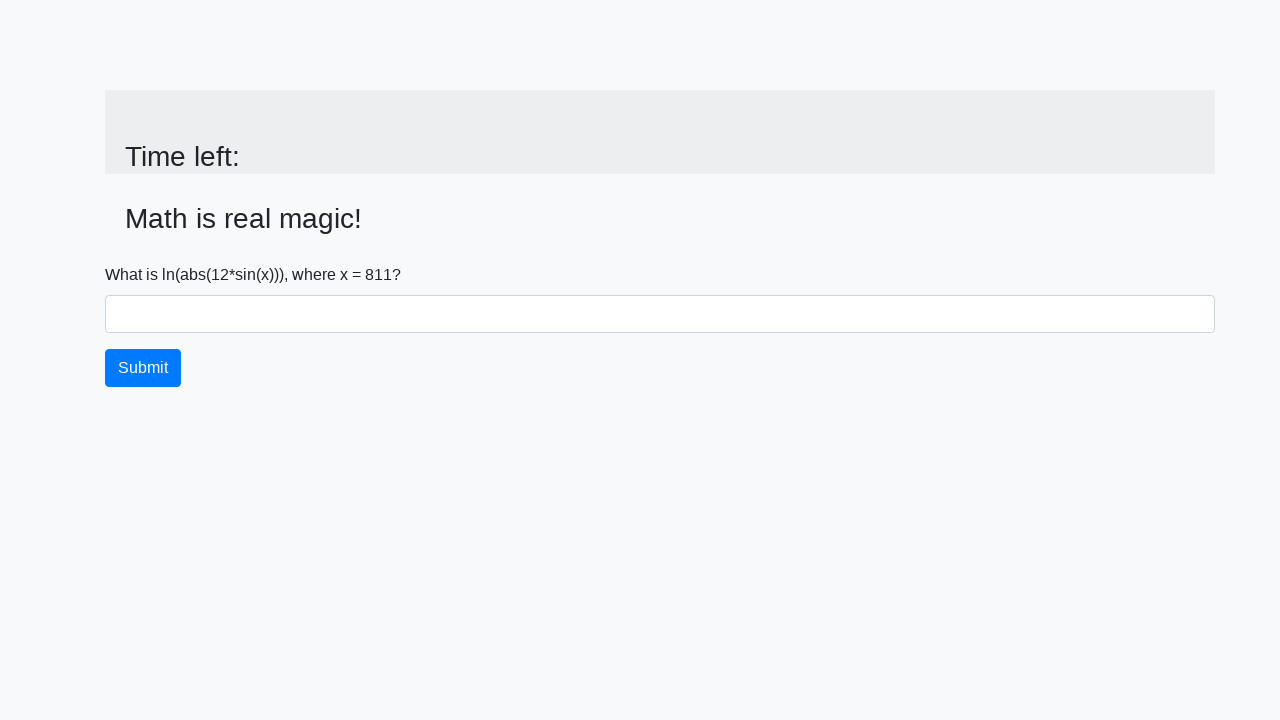

Waited for input_value element to load
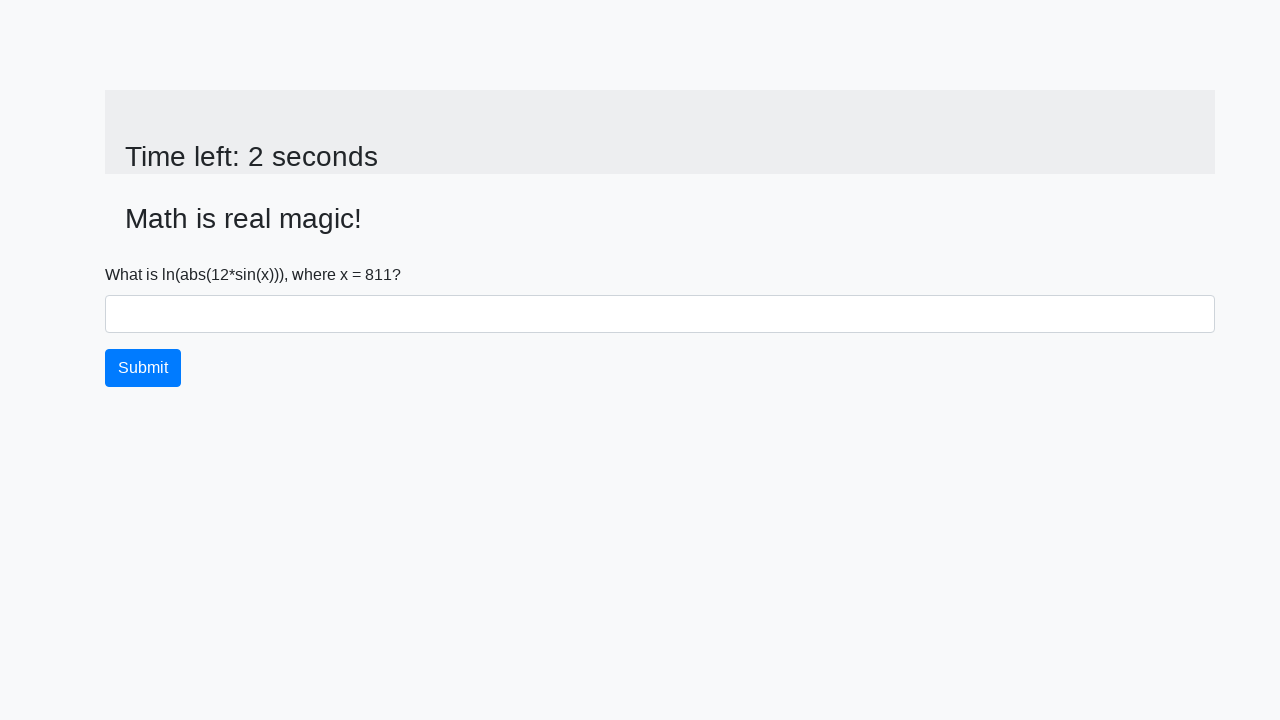

Retrieved x value from input_value: 811
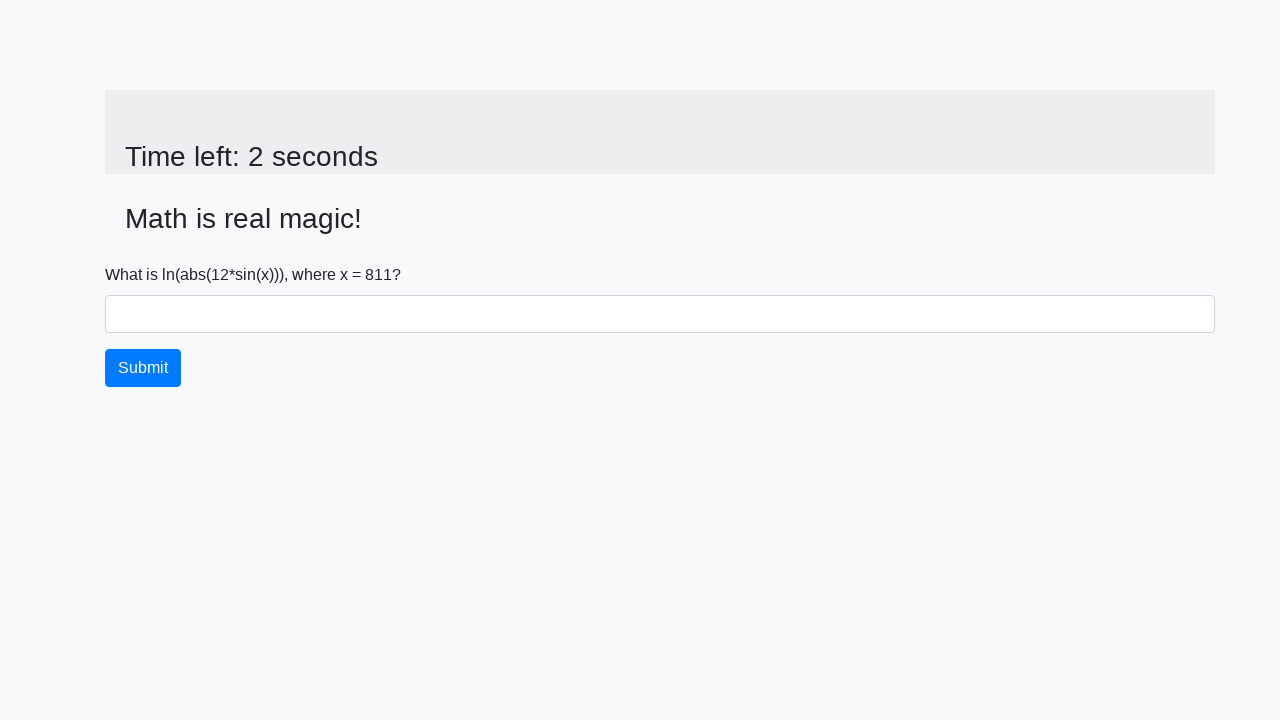

Calculated answer y = log(|12*sin(811)|) = 1.6910095620870318
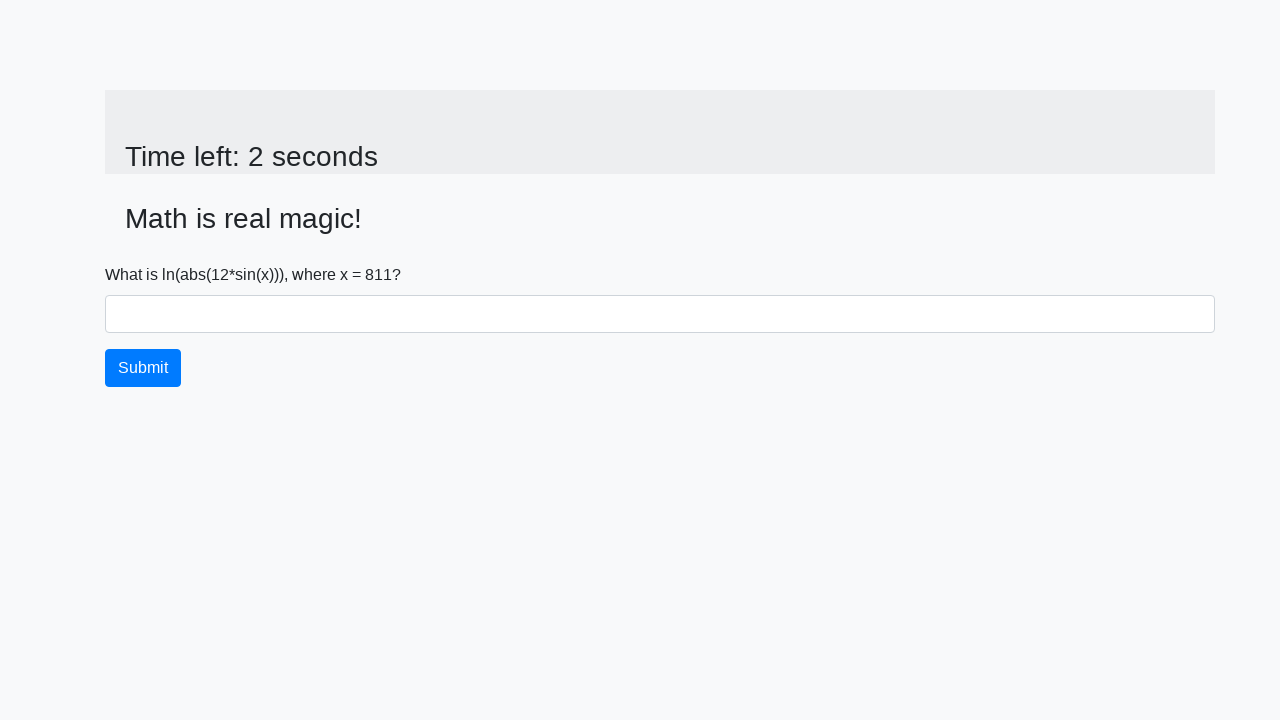

Filled answer field with calculated value: 1.6910095620870318 on #answer
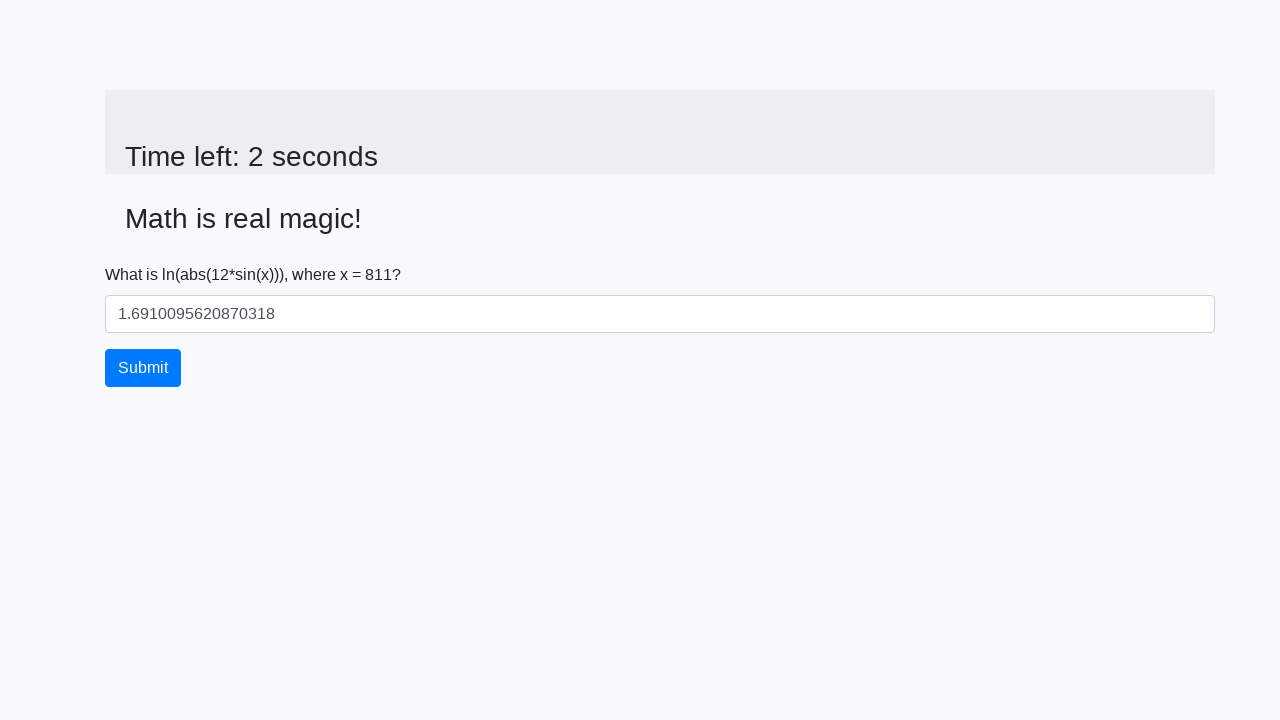

Clicked submit button to submit the answer at (143, 368) on button[type='submit']
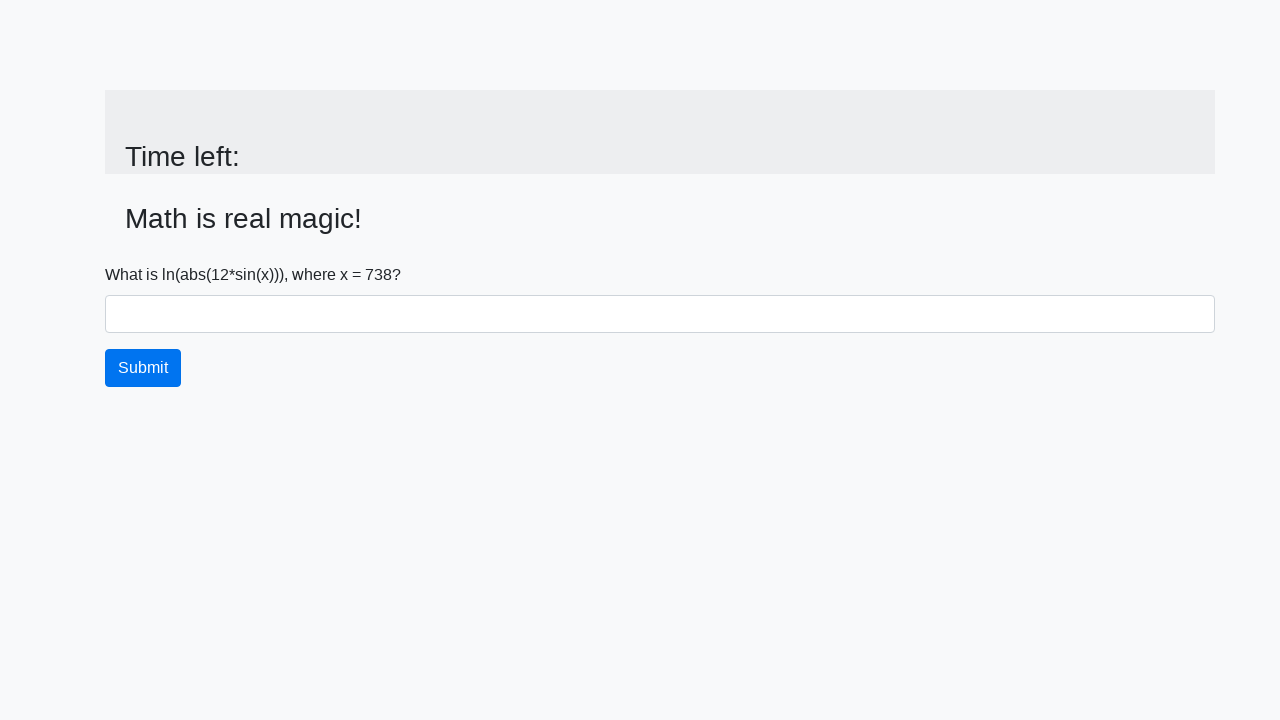

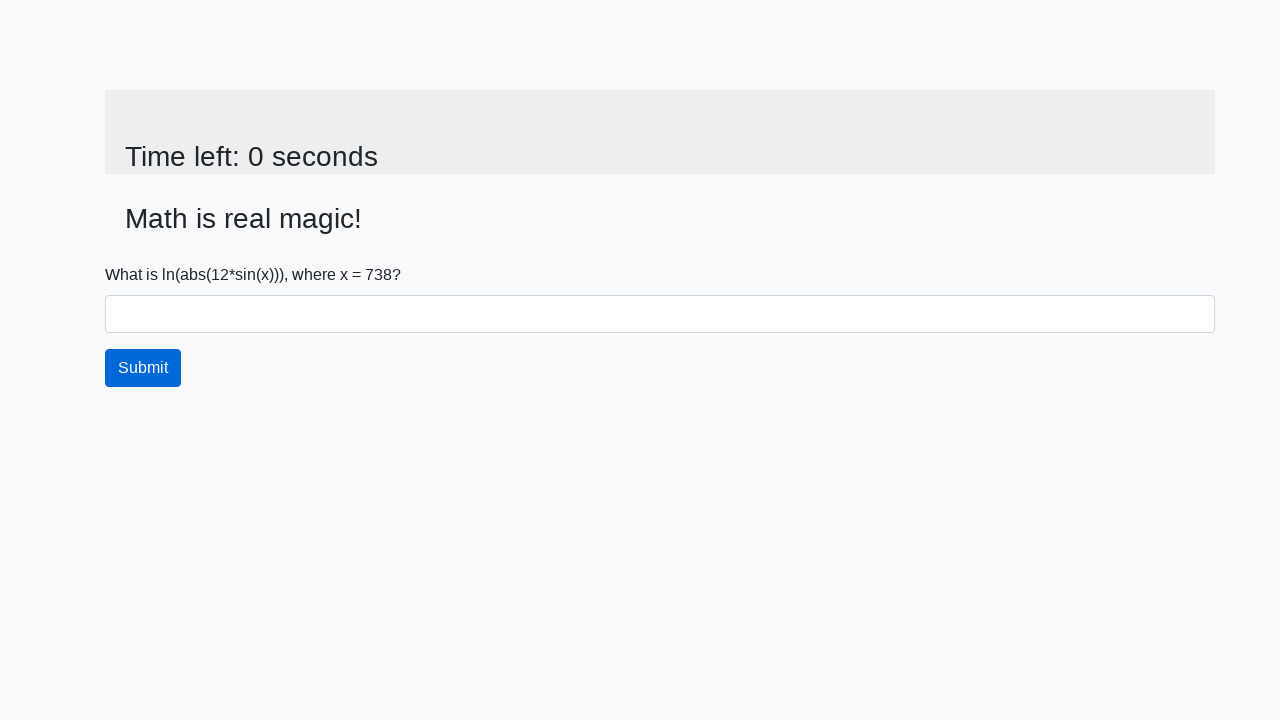